Tests dropdown selection functionality by selecting options from a course dropdown using different selection methods (by index, by value, and by visible text)

Starting URL: https://www.hyrtutorials.com/p/html-dropdown-elements-practice.html

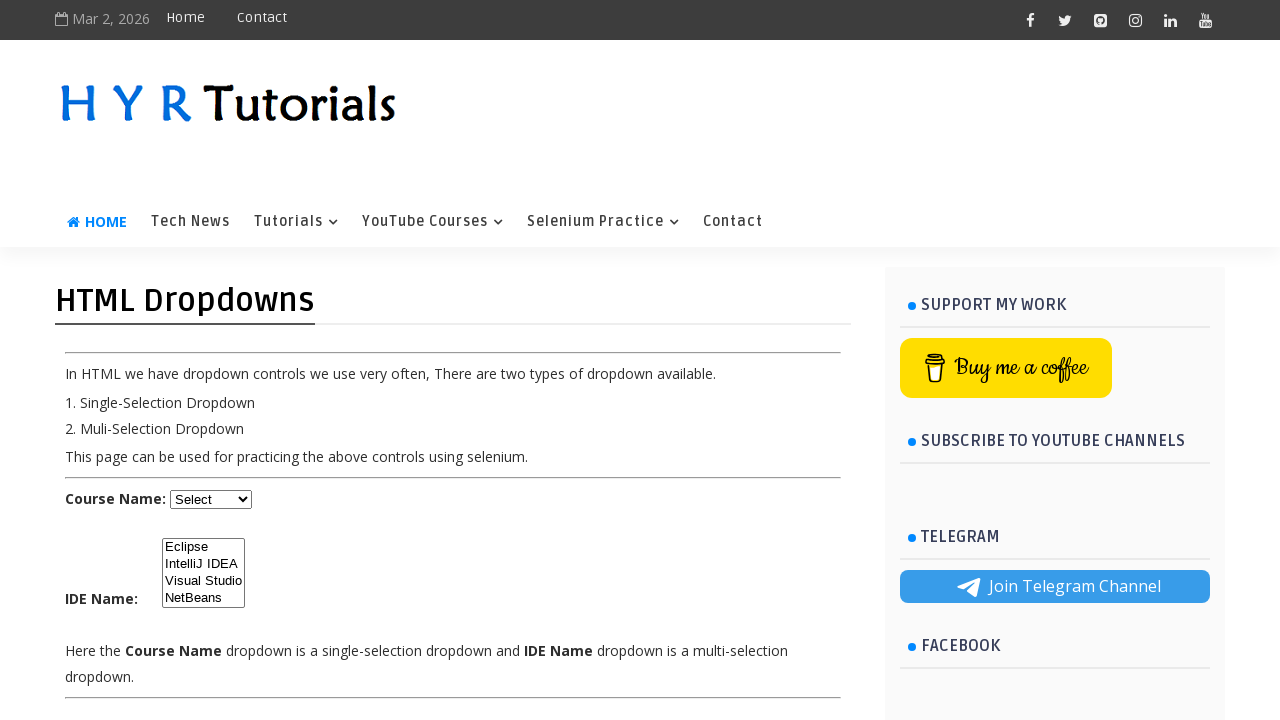

Waited for course dropdown to be available
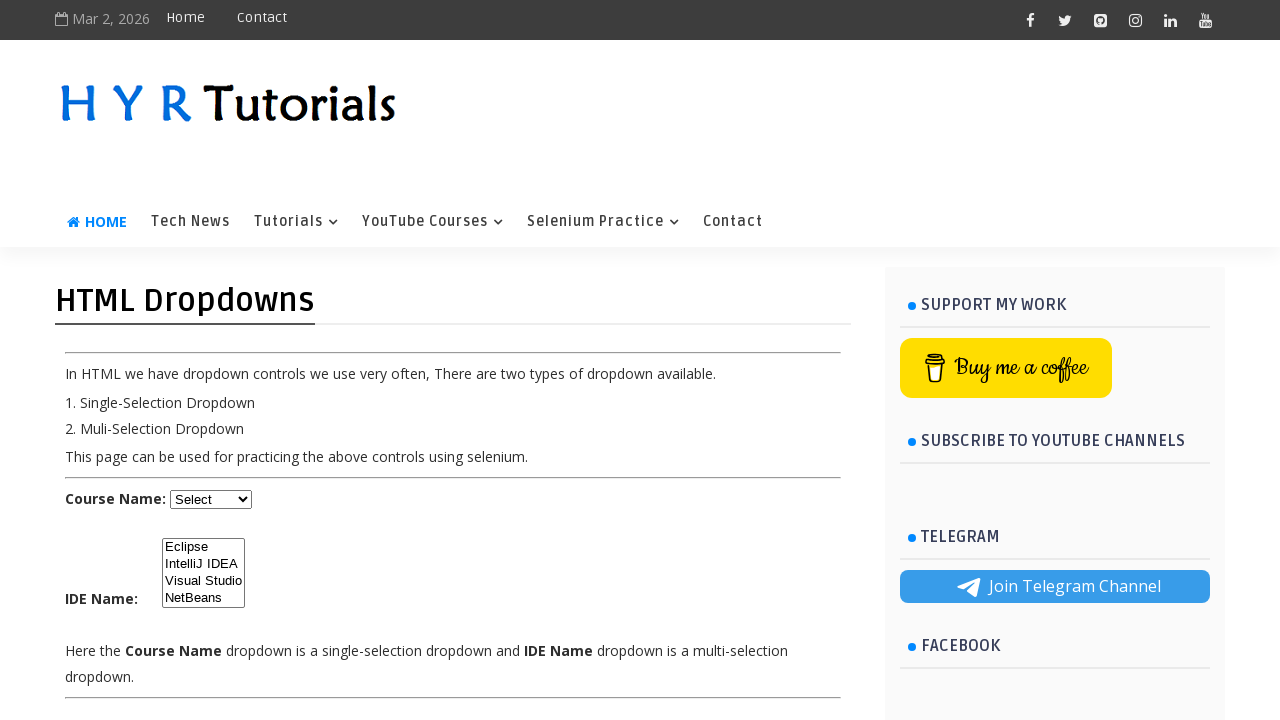

Selected dropdown option by index 1 (second option) on #course
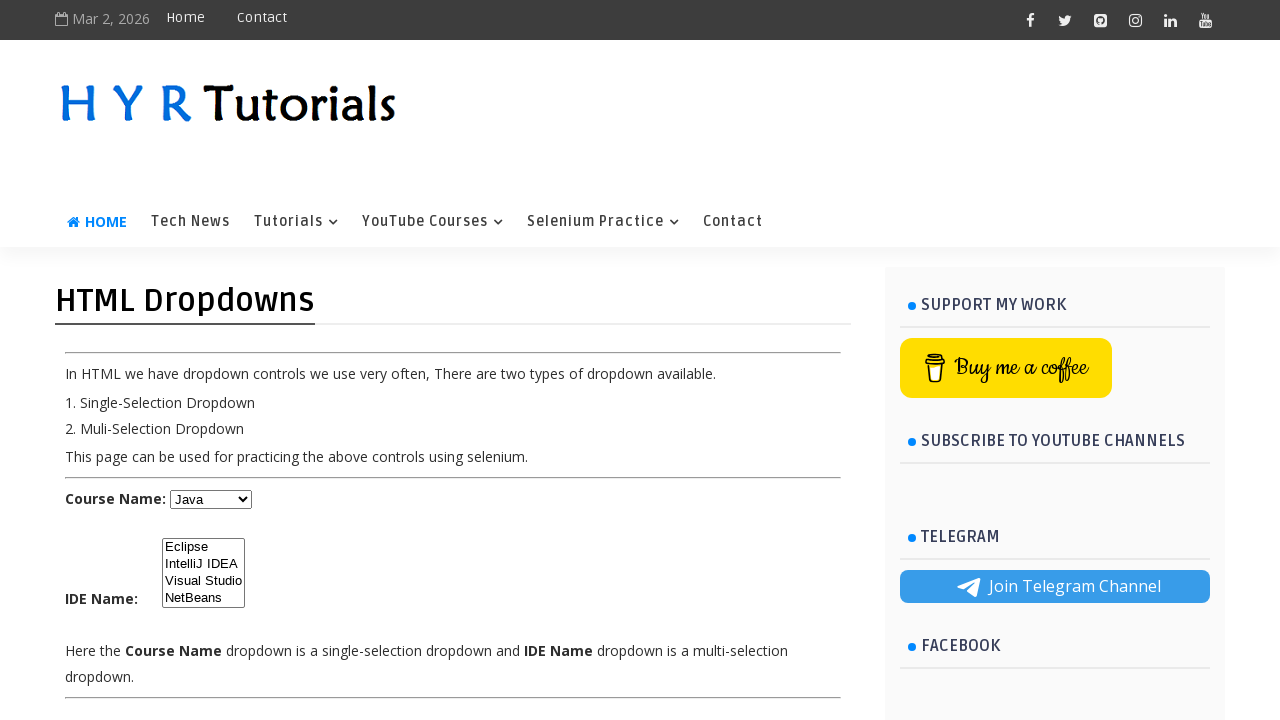

Selected dropdown option by value 'python' on #course
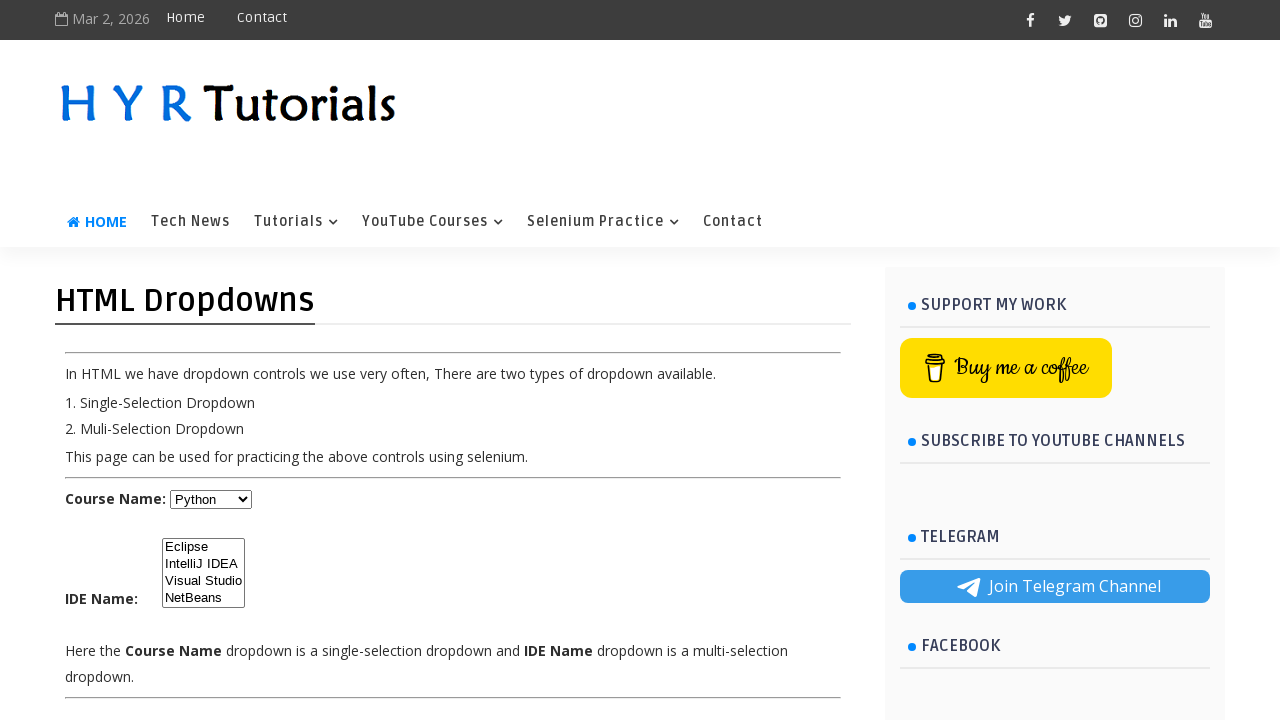

Selected dropdown option by visible text 'Javascript' on #course
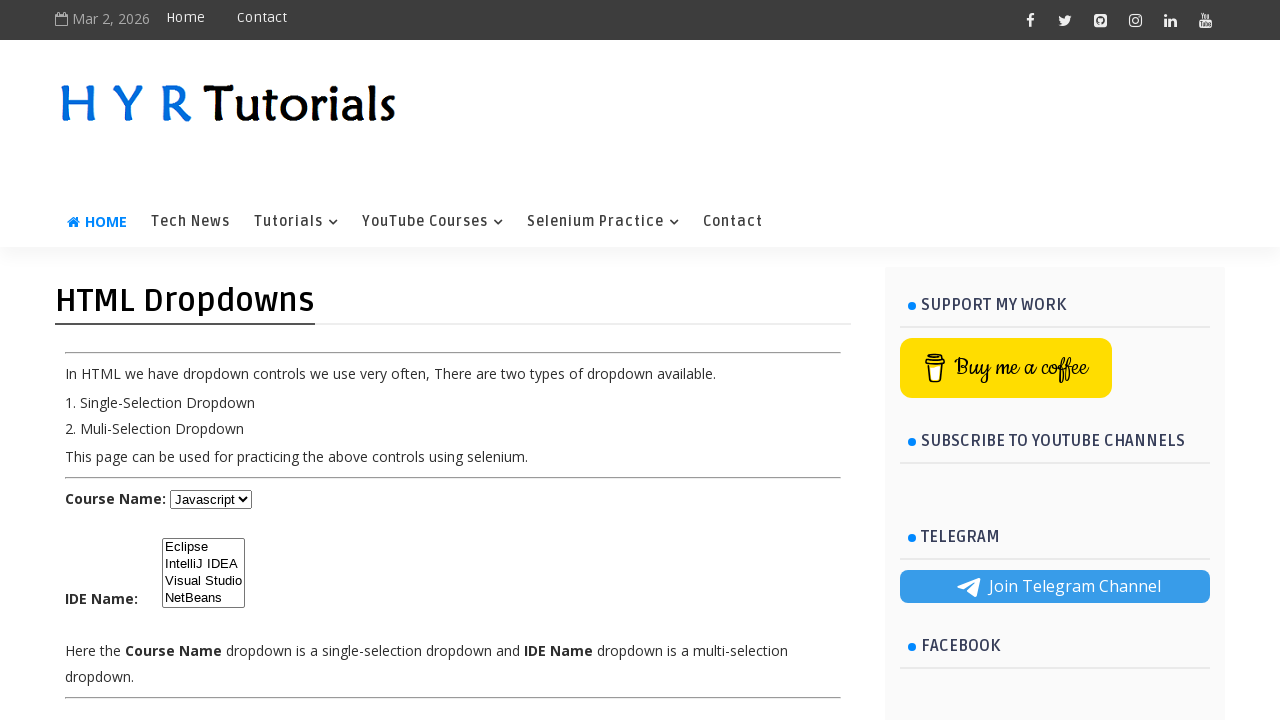

Verified course dropdown is still visible
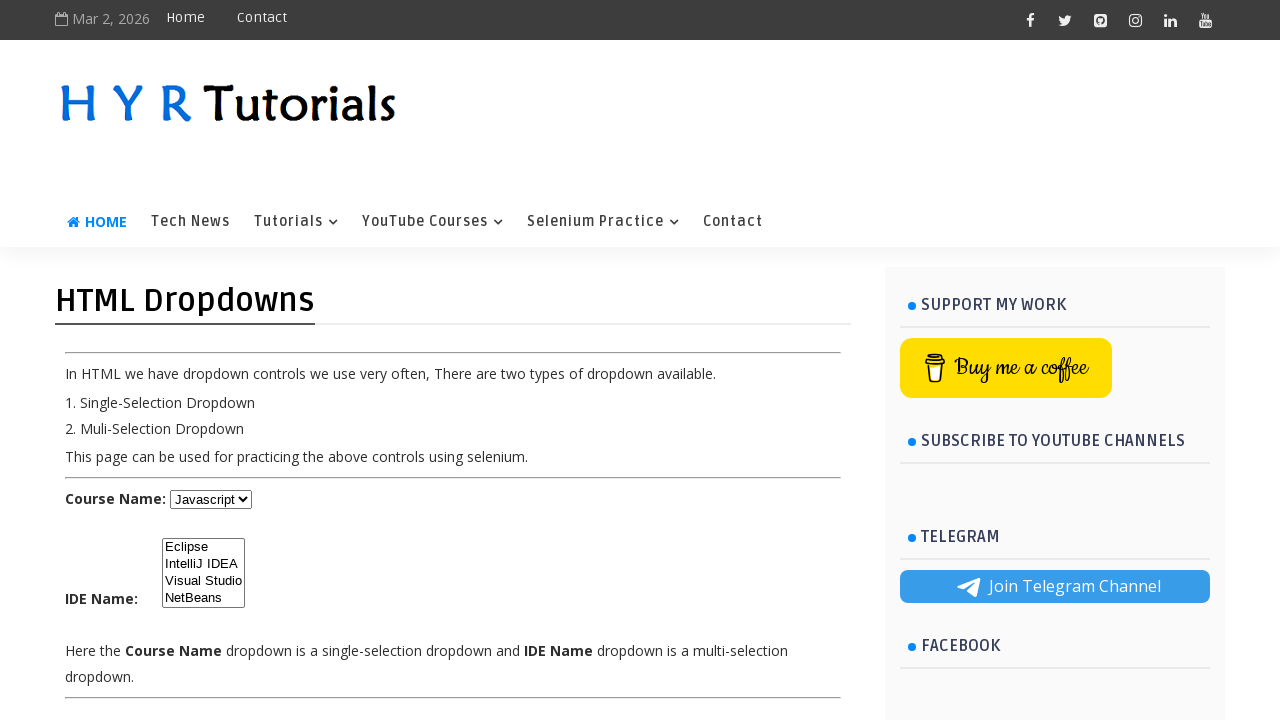

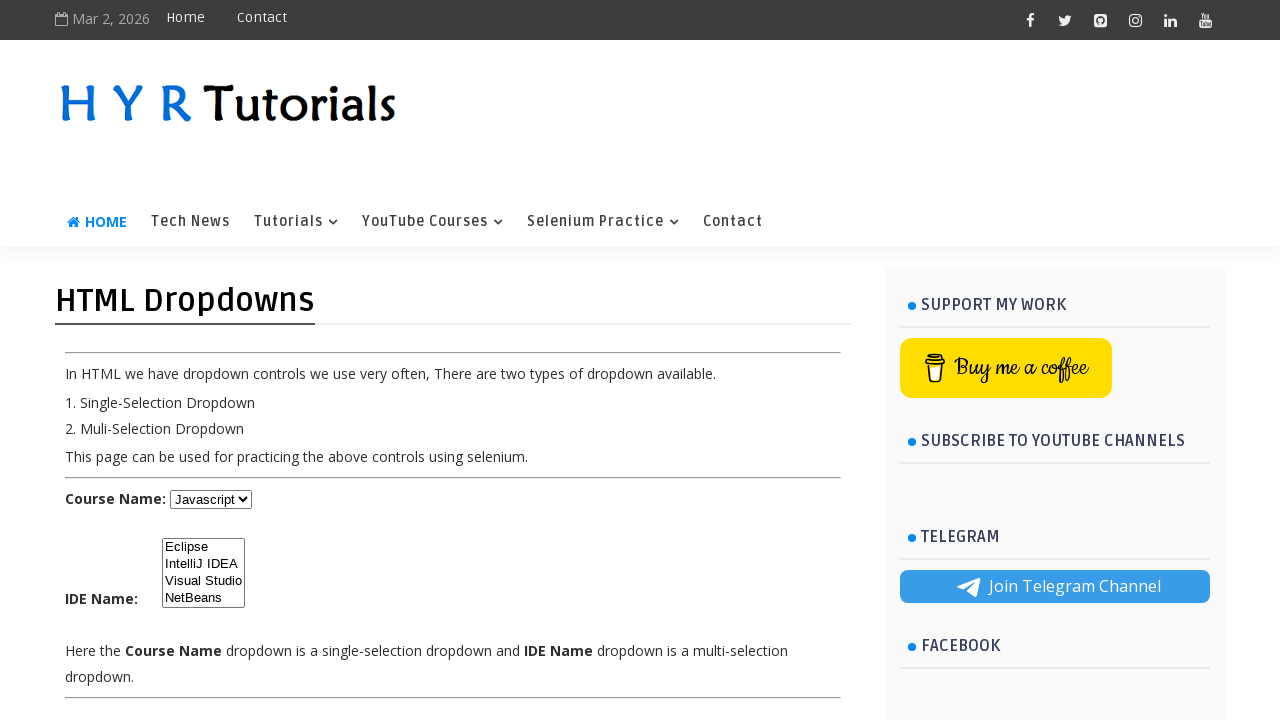